Tests cookie manipulation functionality by creating cookies on setcookie.net, then navigating to other sites to verify cookie management operations including reading and deleting cookies

Starting URL: https://setcookie.net

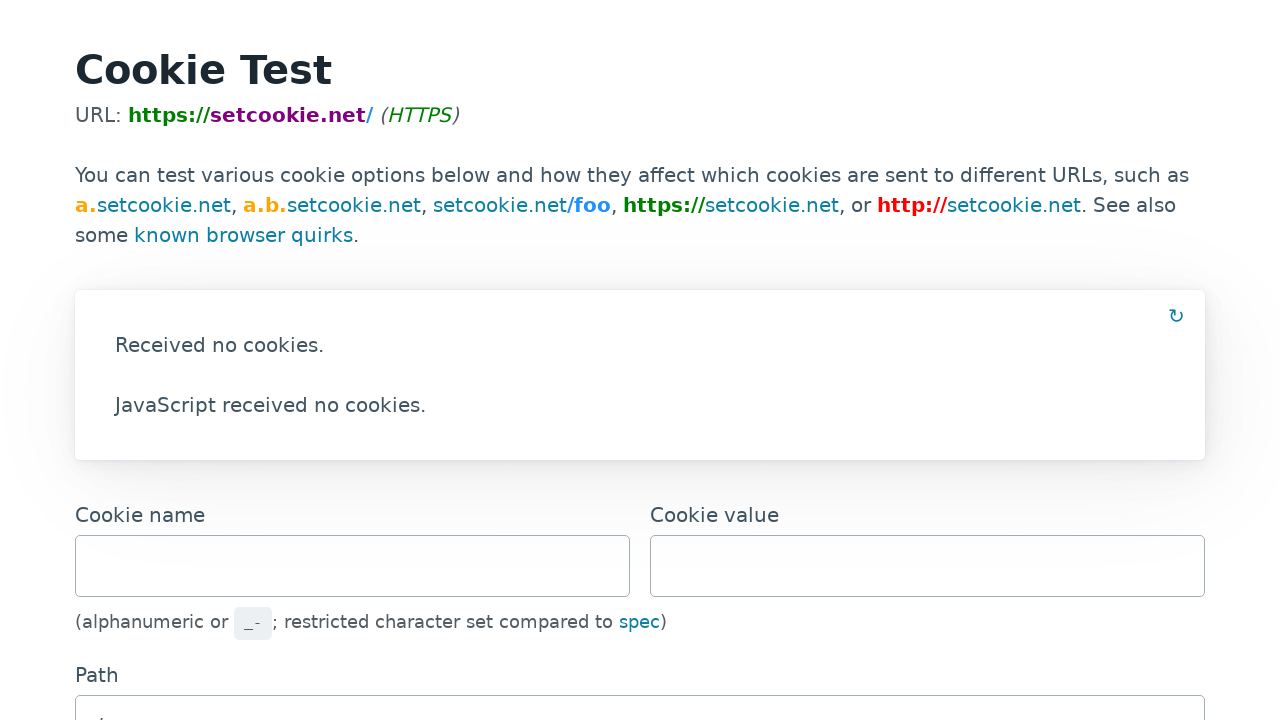

Filled cookie name field with 'Cookie_Name' on input[name='name']
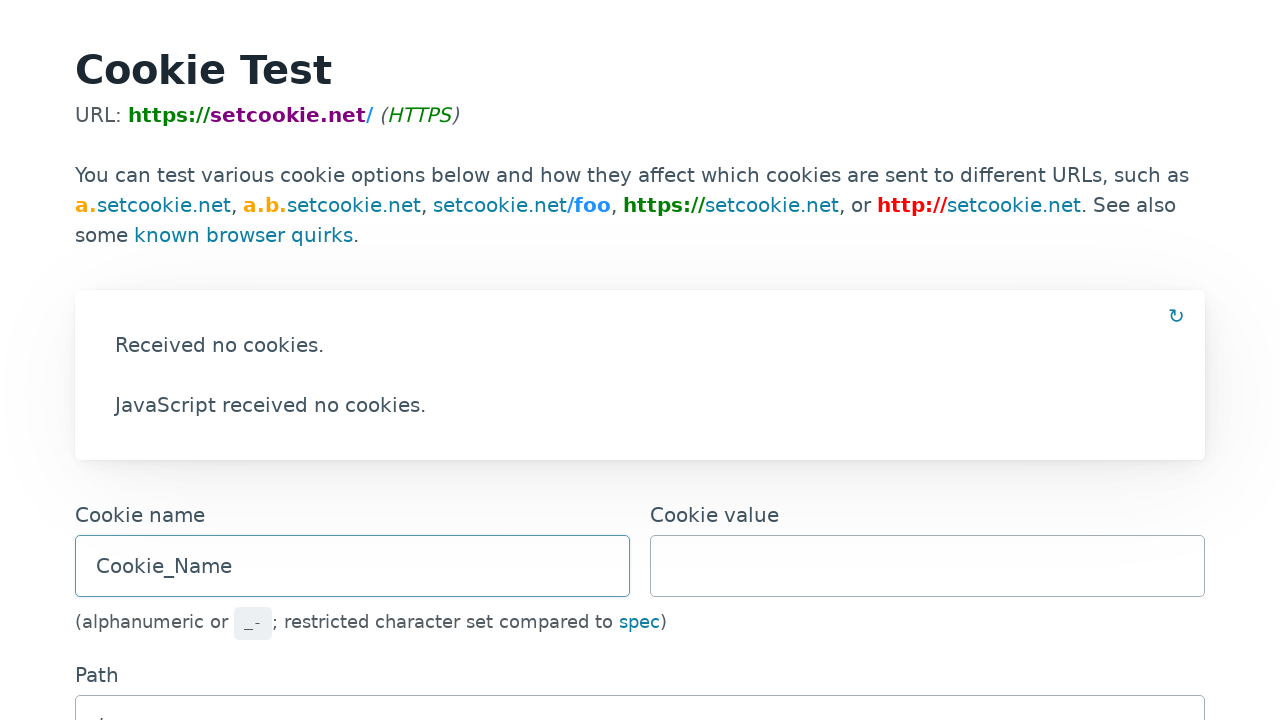

Filled cookie value field with 'Cookie_Value' on input[name='value']
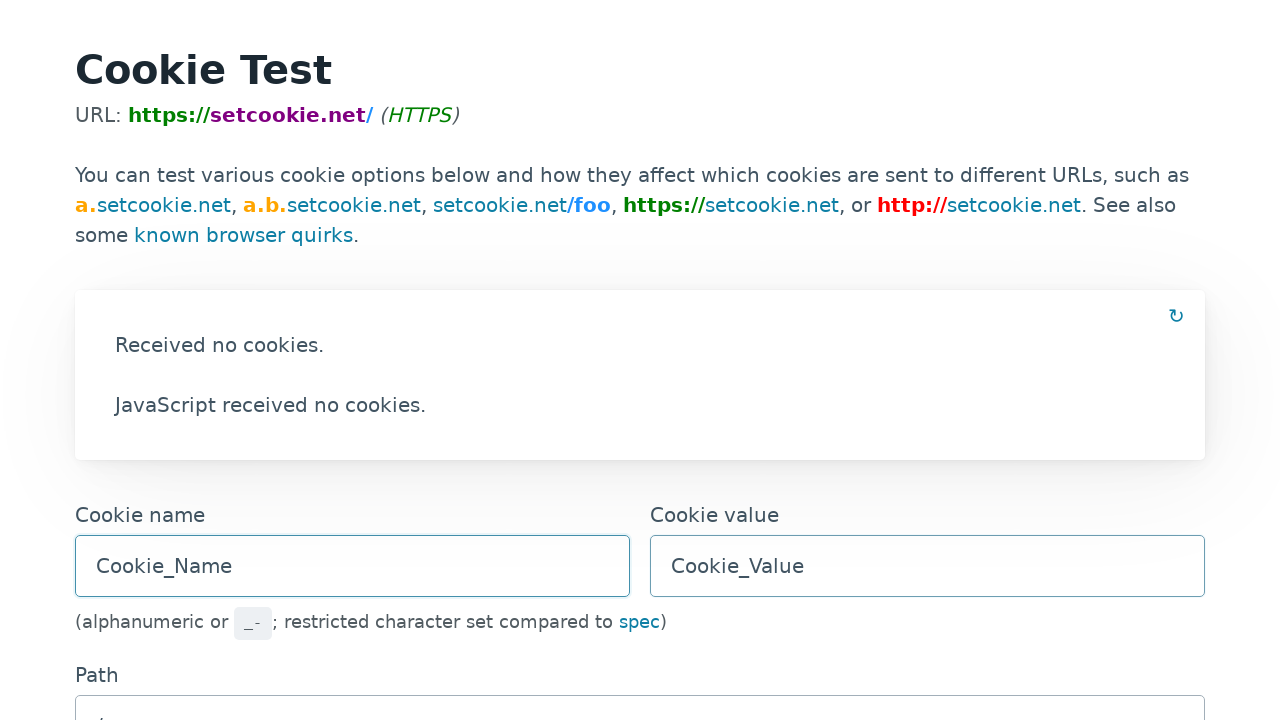

Filled cookie path field with 'Cookie_Path' on input[name='path']
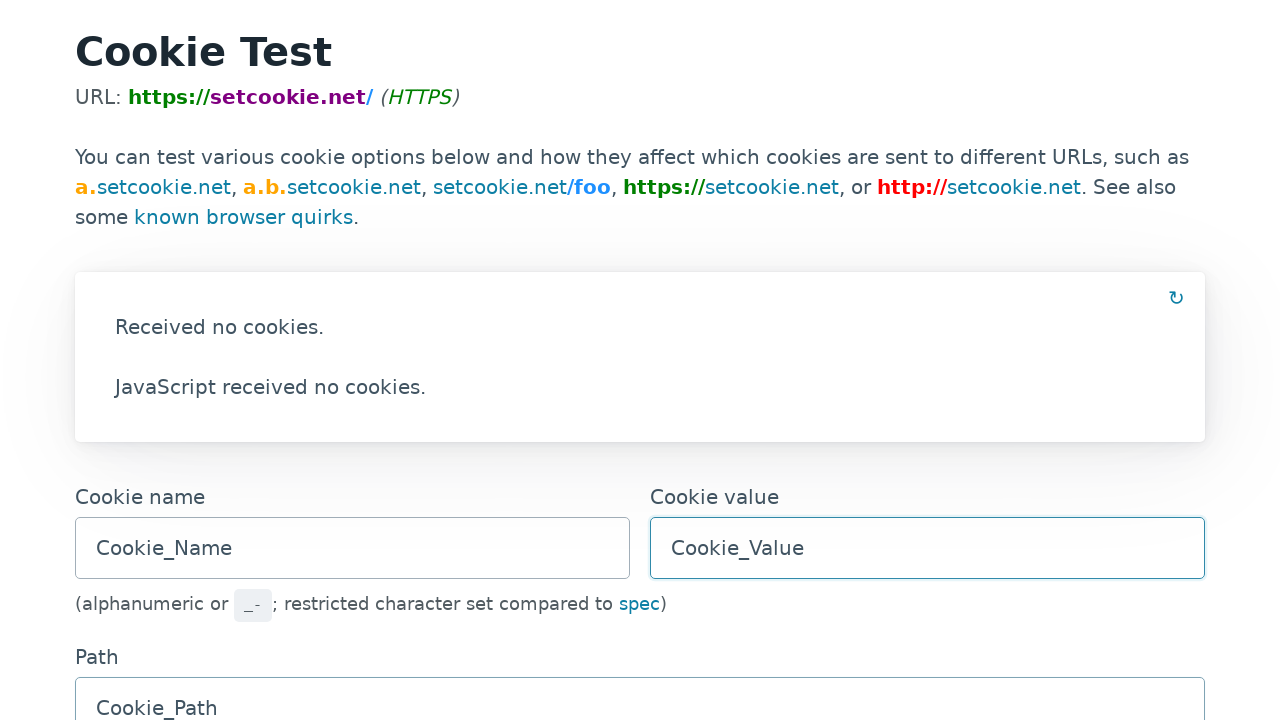

Selected domain option '.setcookie.net' at (88, 360) on input[value='.setcookie.net']
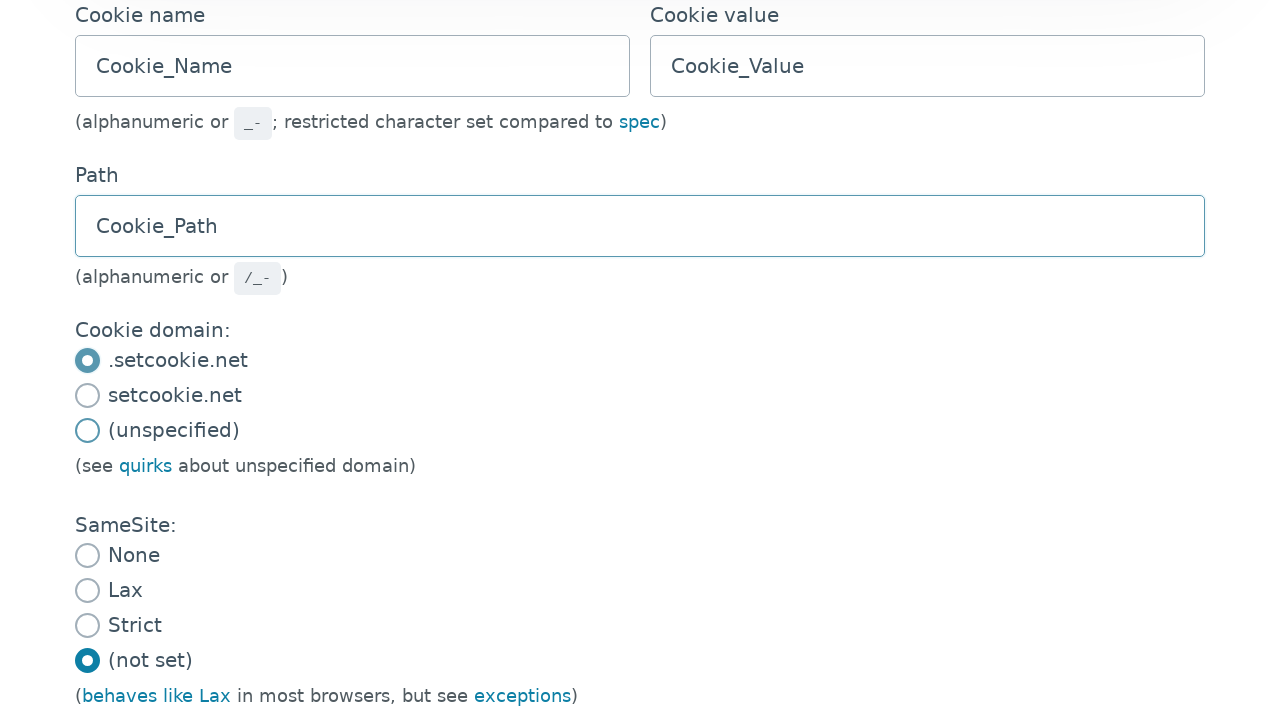

Selected SameSite 'none' option at (88, 555) on input[value='none'][name='ss']
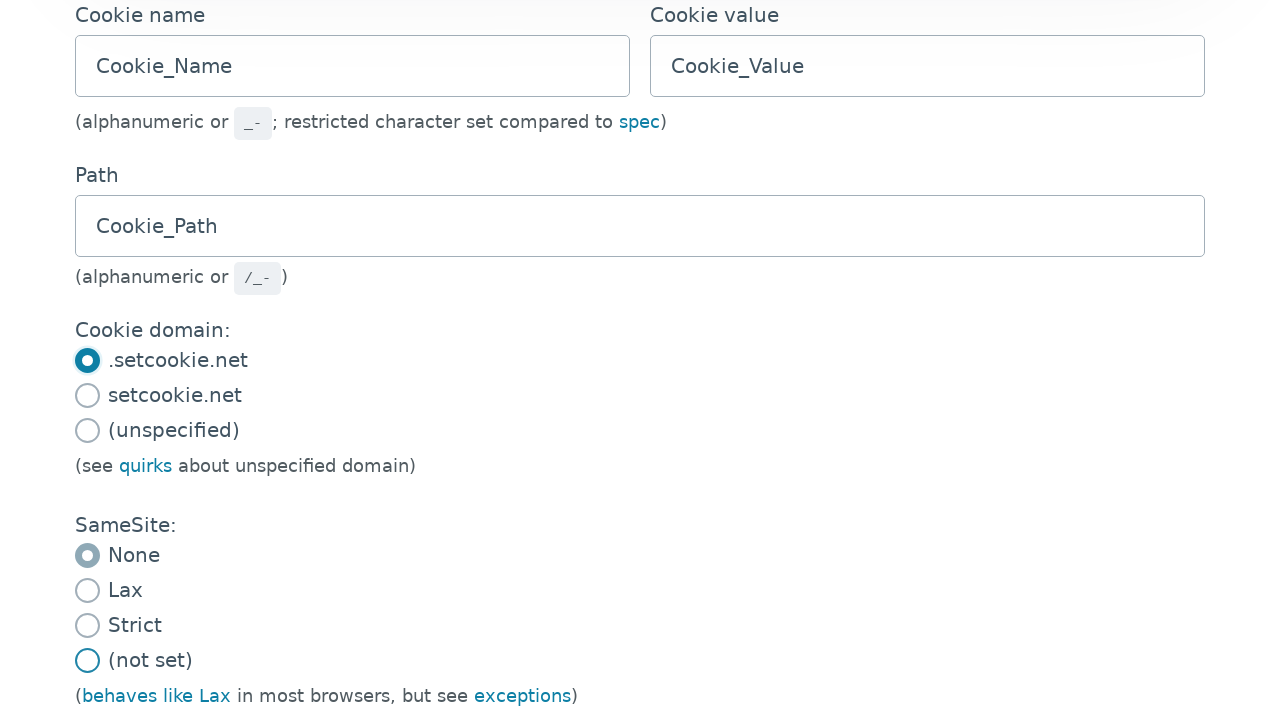

Checked secure checkbox at (326, 360) on input[type='checkbox'][name='sec']
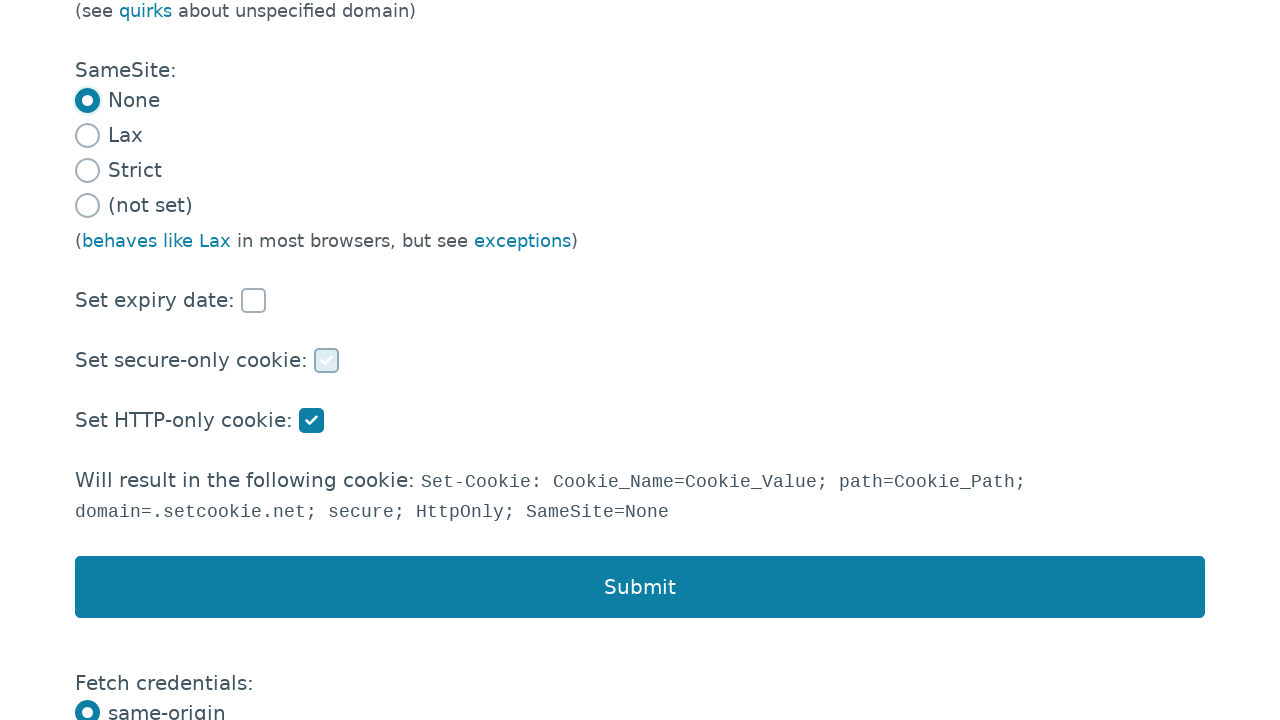

Submitted cookie creation form at (640, 586) on input[type='submit']
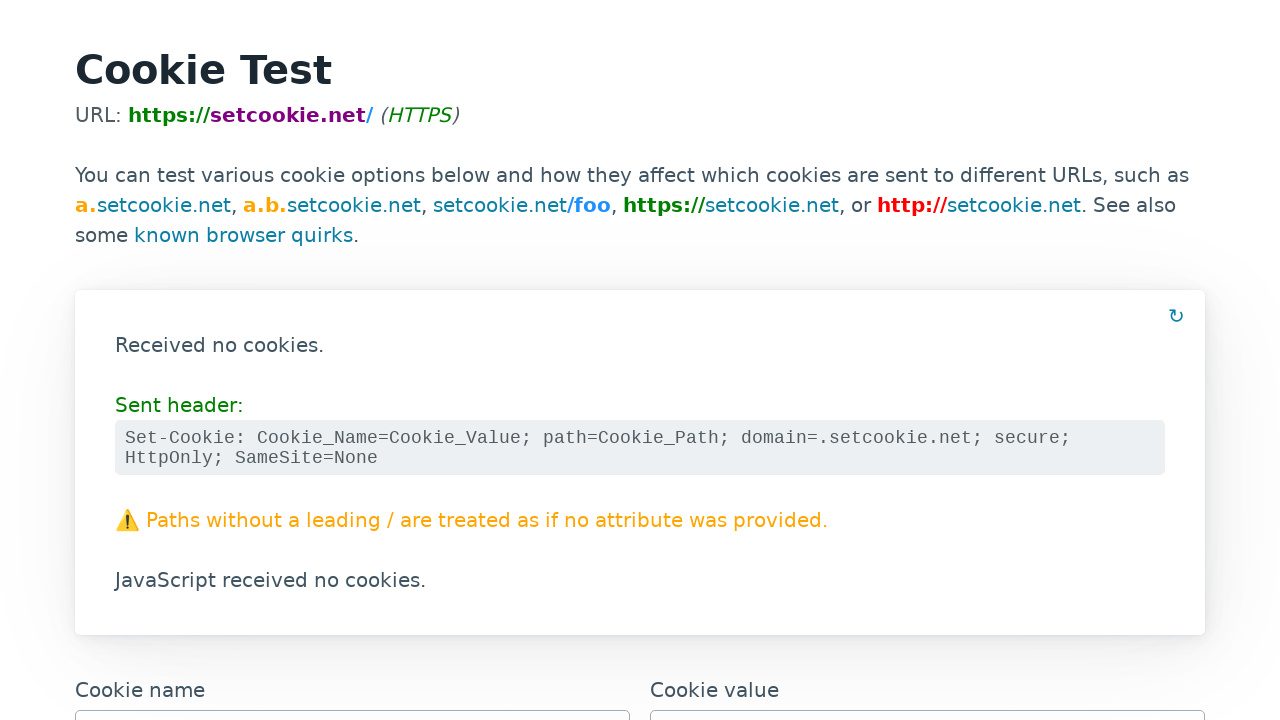

Navigated to formy-project.herokuapp.com to verify cookies
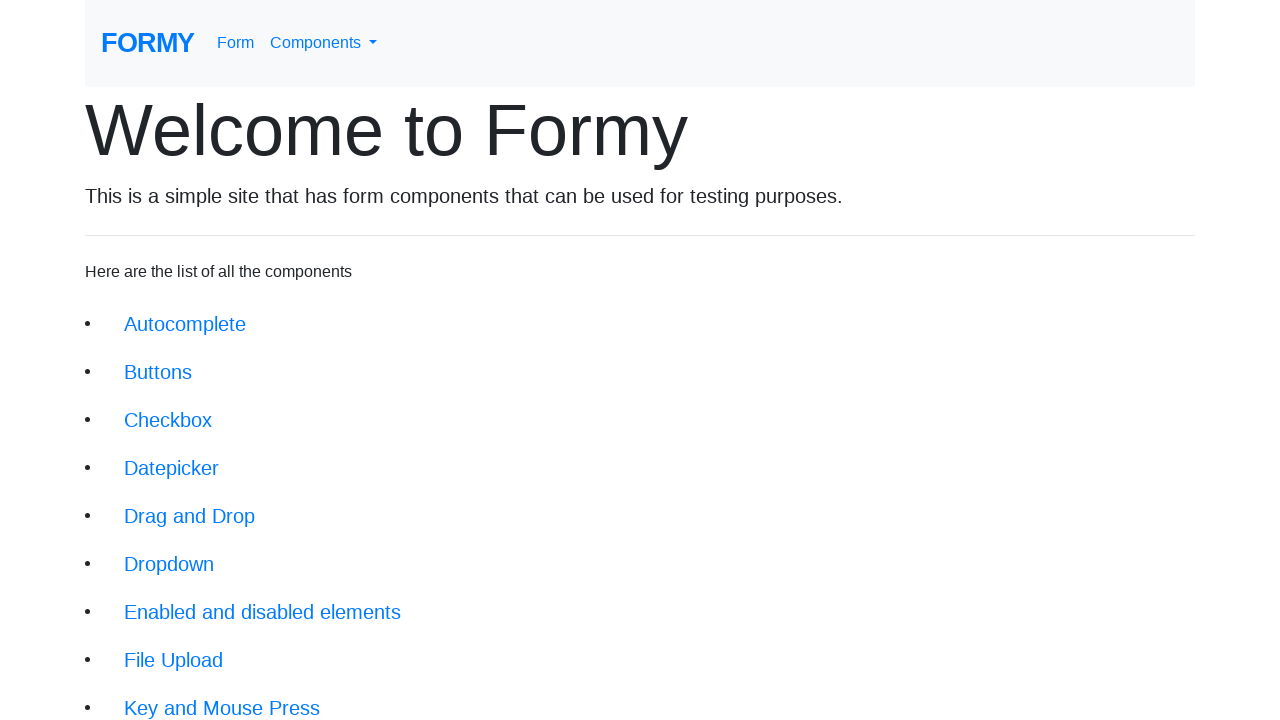

Cleared all cookies from current context
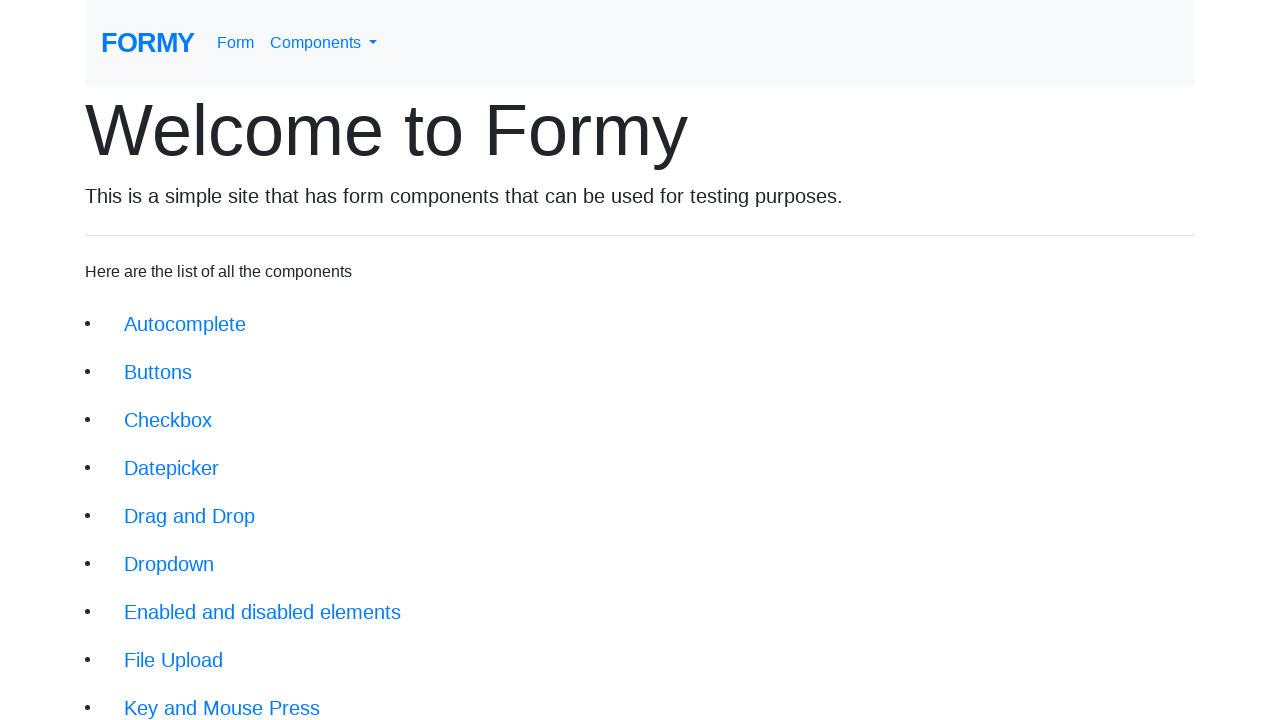

Navigated to the-internet.herokuapp.com to test cookie operations
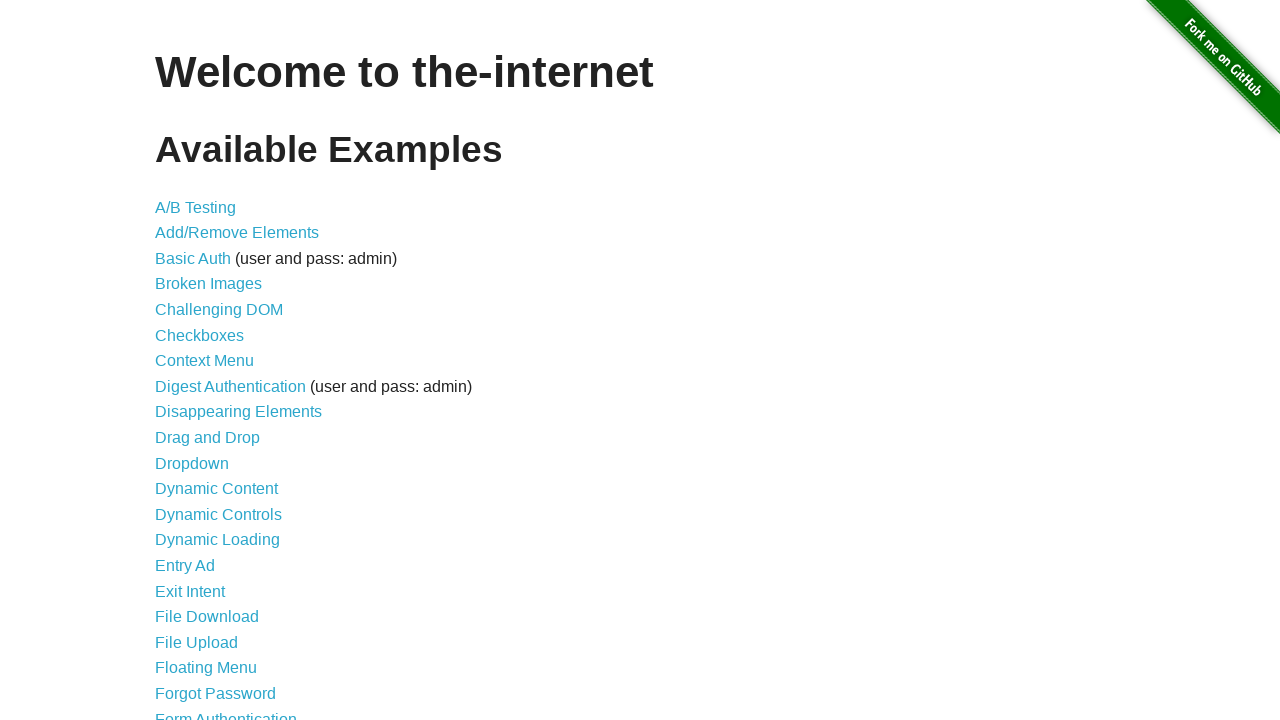

Waited for page to reach networkidle state
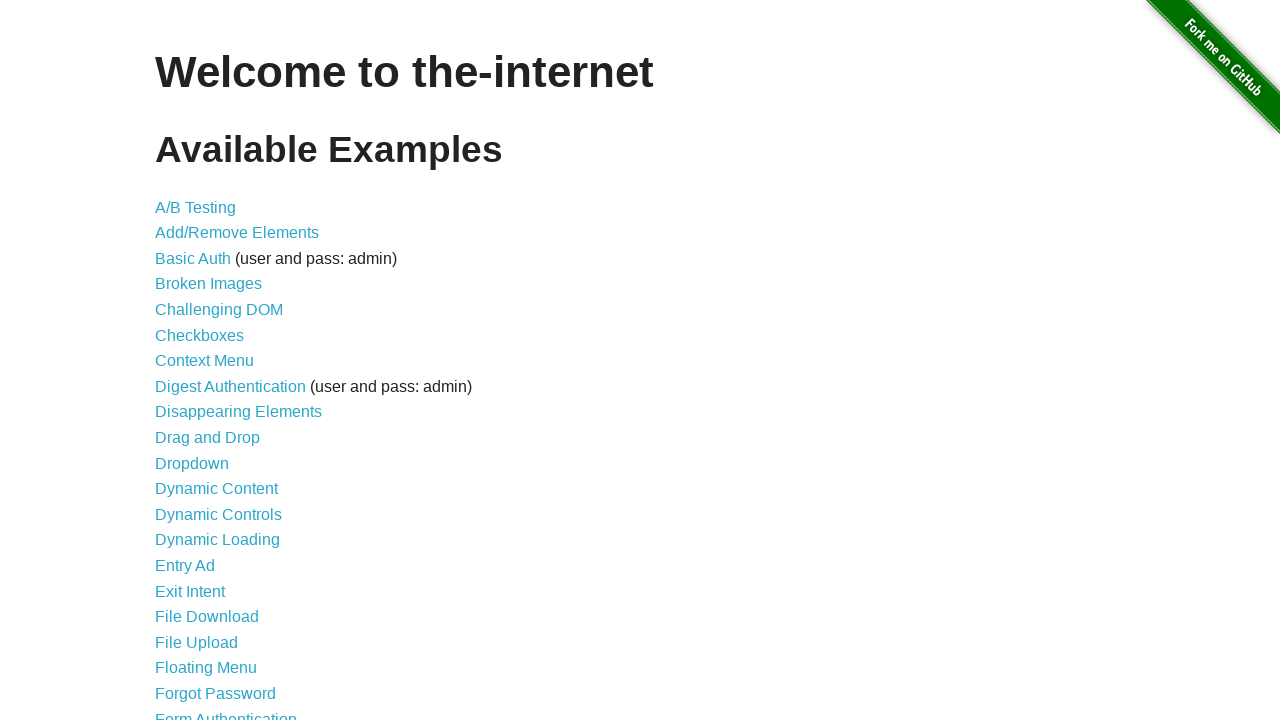

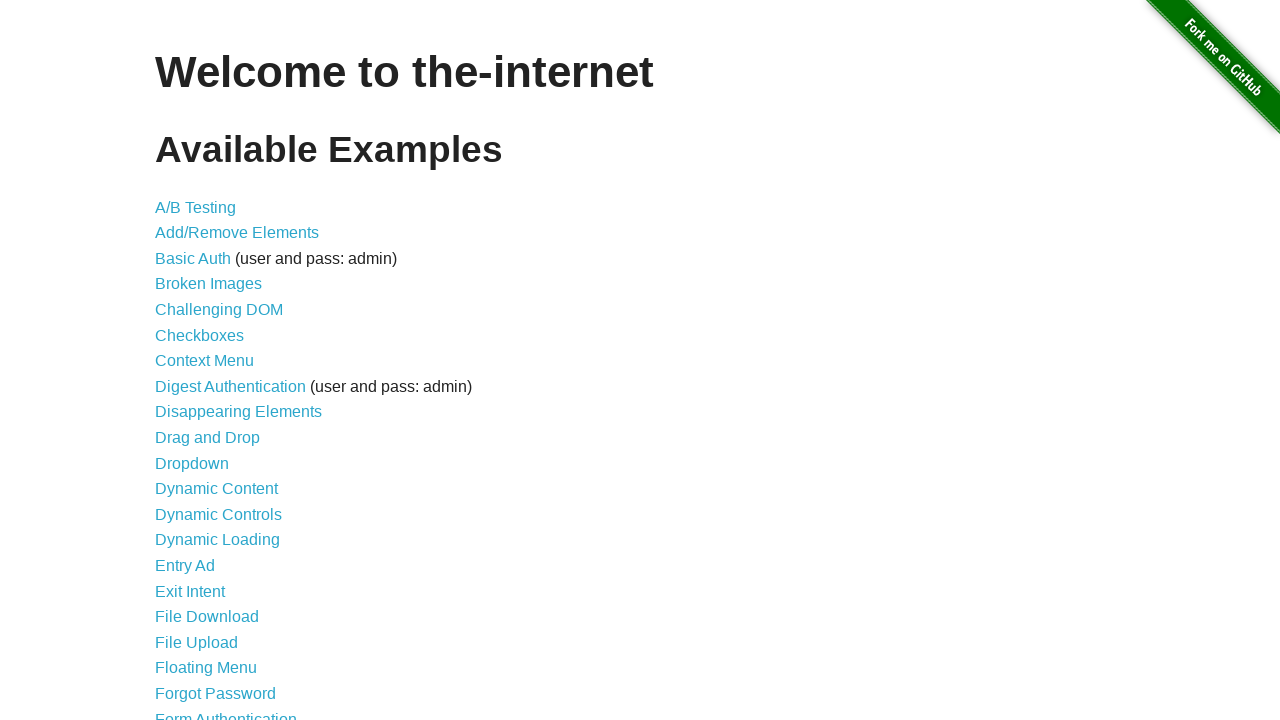